Tests adding multiple items to cart on a demo e-commerce site by clicking all "Add to cart" buttons, then navigating to the cart page to verify items were added.

Starting URL: https://cms.demo.katalon.com/

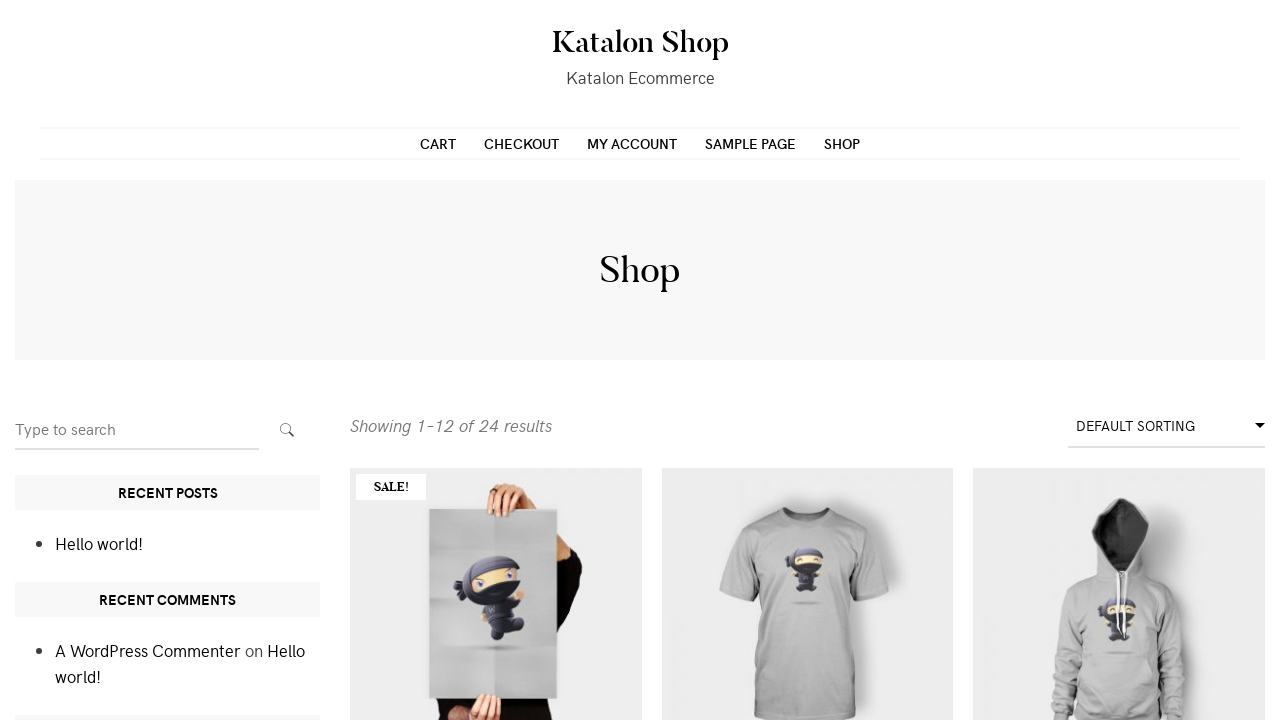

Waited for 'Add to cart' buttons to be available
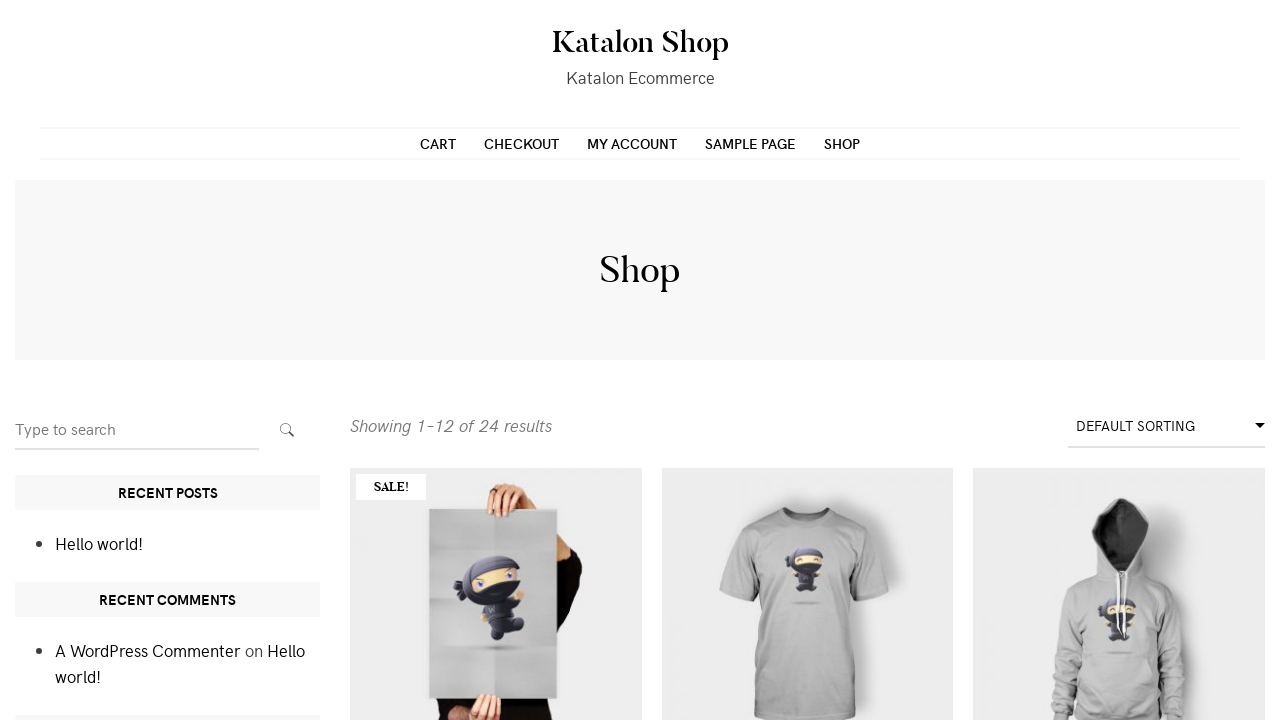

Located all 'Add to cart' buttons on the page
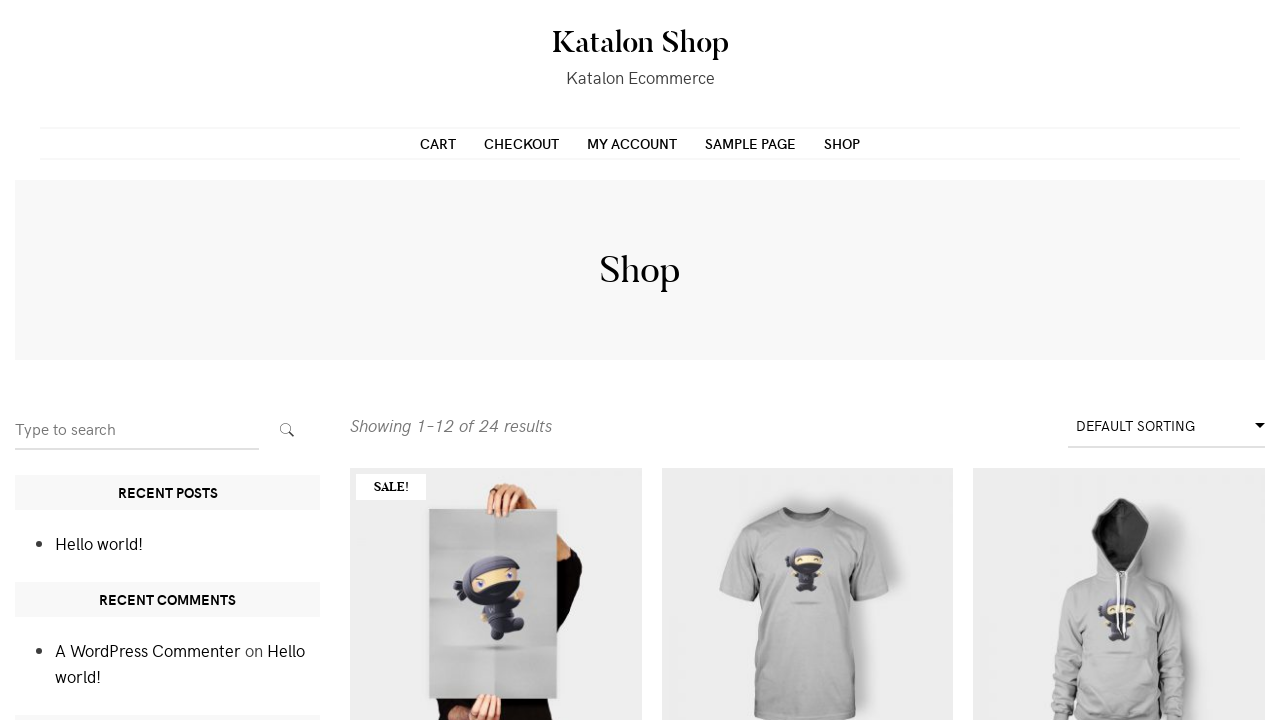

Found 9 'Add to cart' buttons
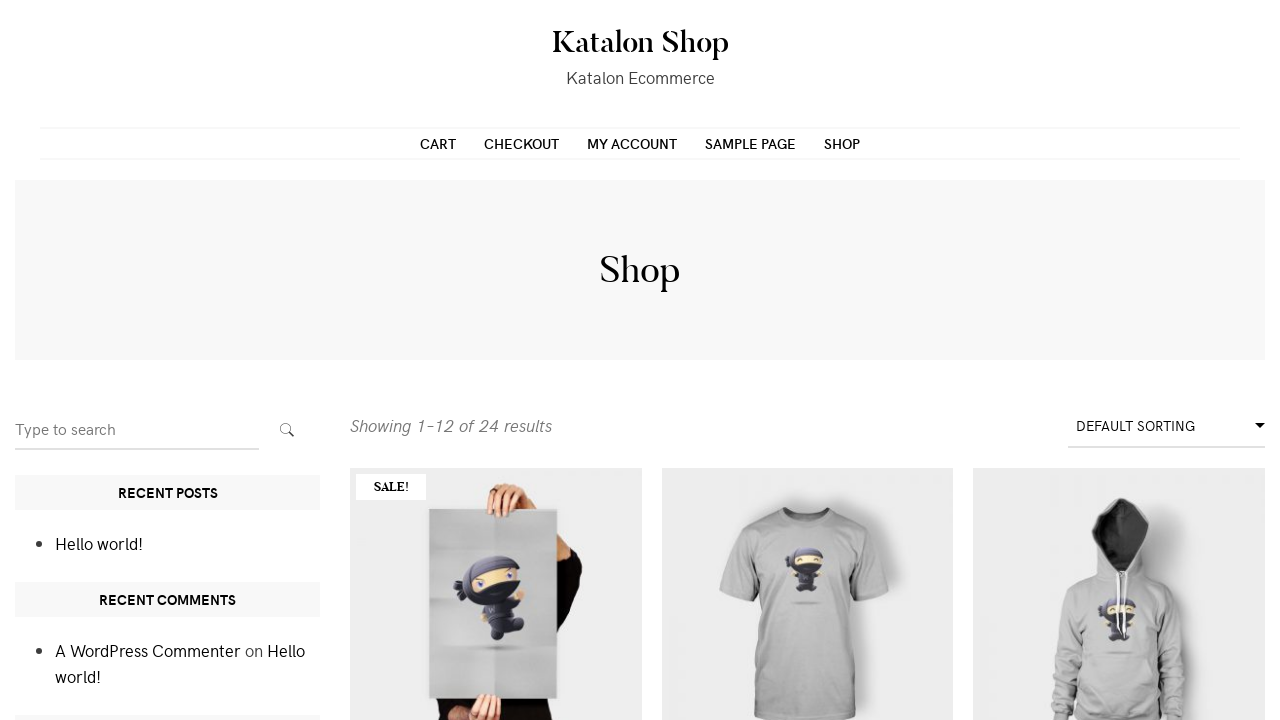

Clicked 'Add to cart' button #1 at (496, 700) on xpath=//a[text()='Add to cart'] >> nth=0
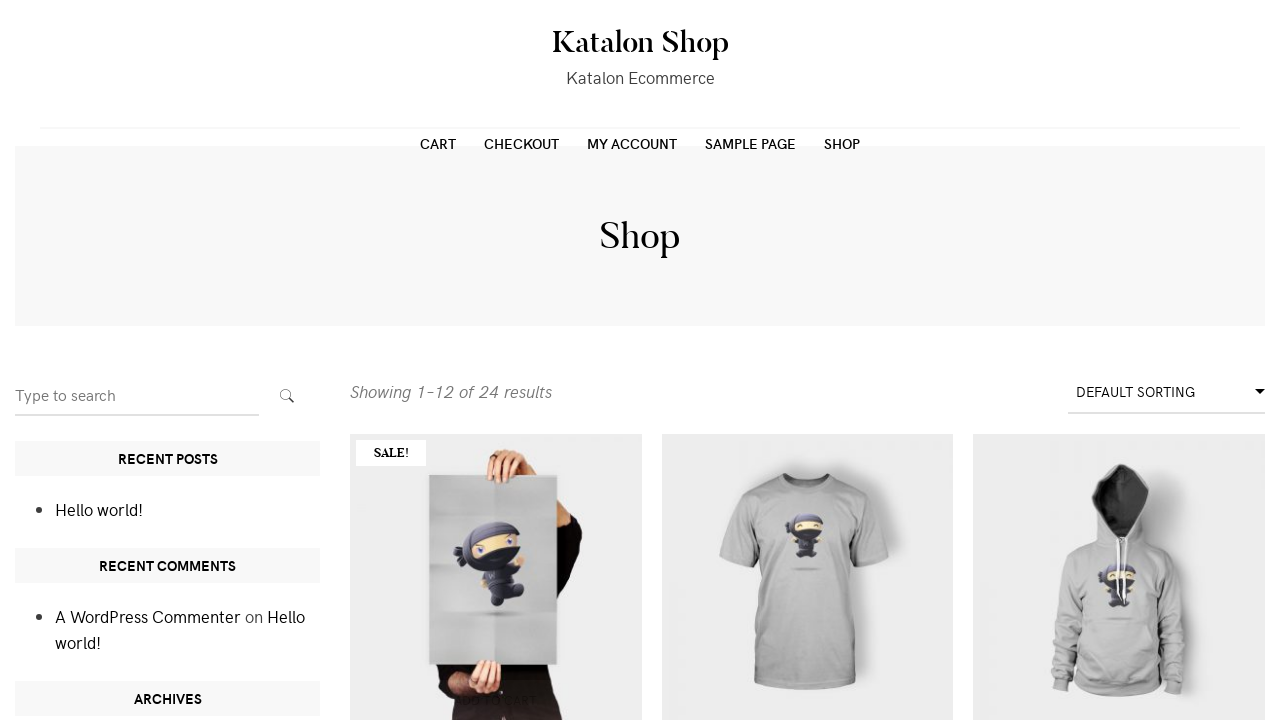

Waited for cart to update after adding item #1
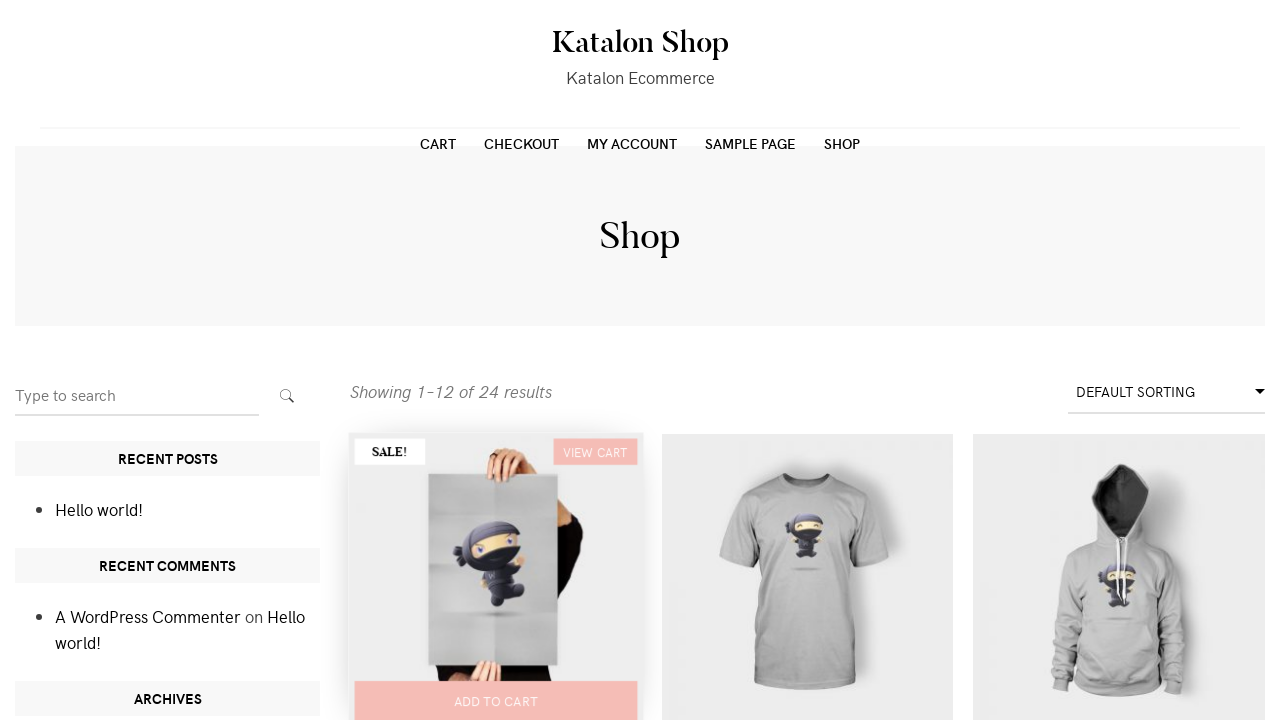

Clicked 'Add to cart' button #2 at (807, 700) on xpath=//a[text()='Add to cart'] >> nth=1
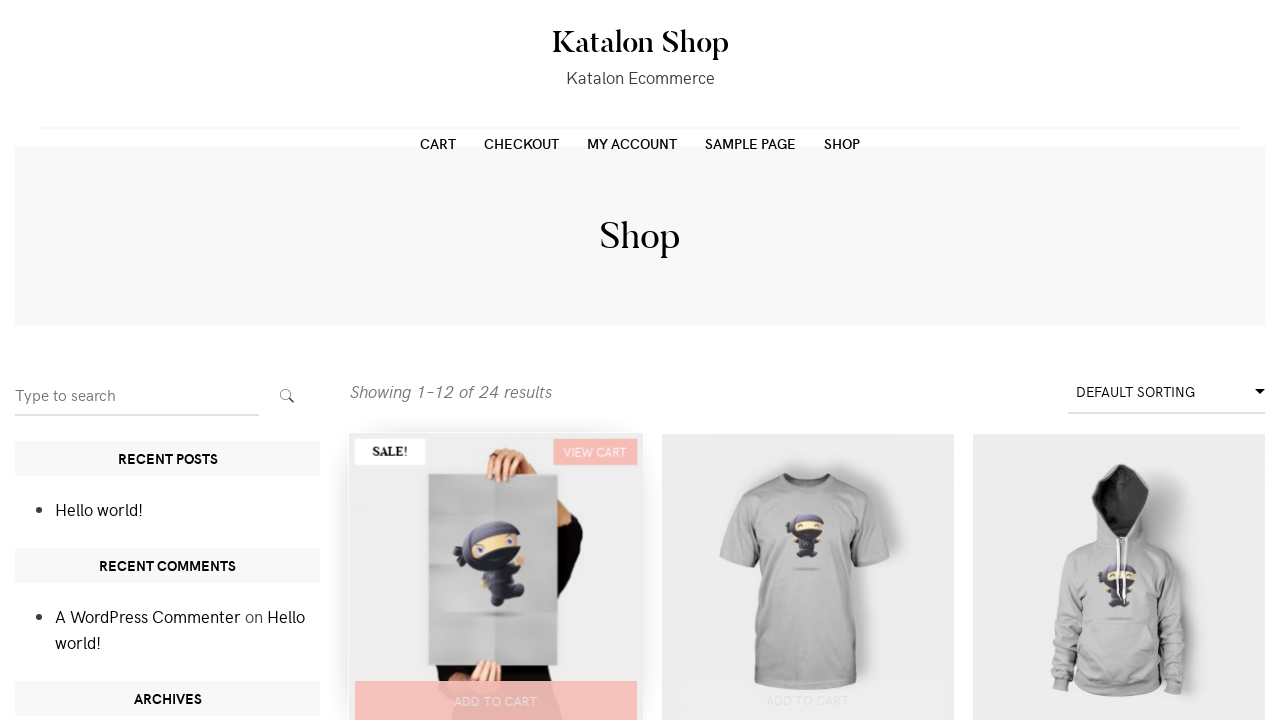

Waited for cart to update after adding item #2
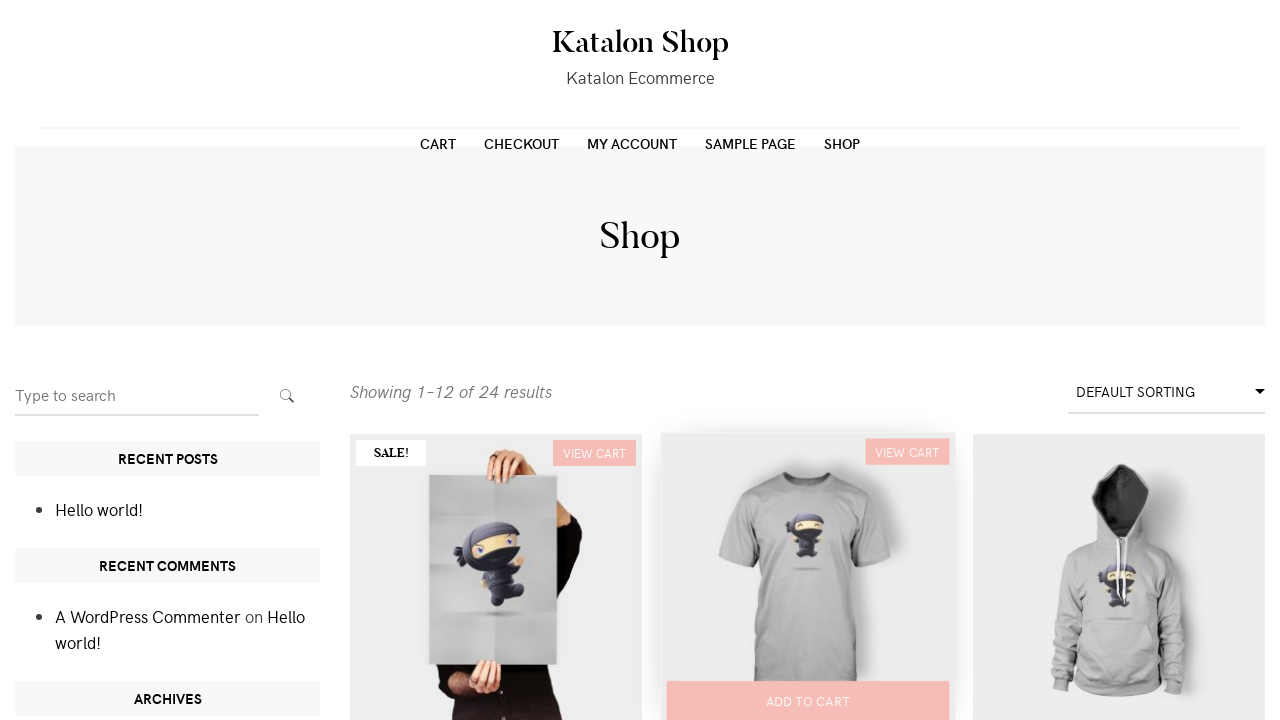

Clicked 'Add to cart' button #3 at (1119, 700) on xpath=//a[text()='Add to cart'] >> nth=2
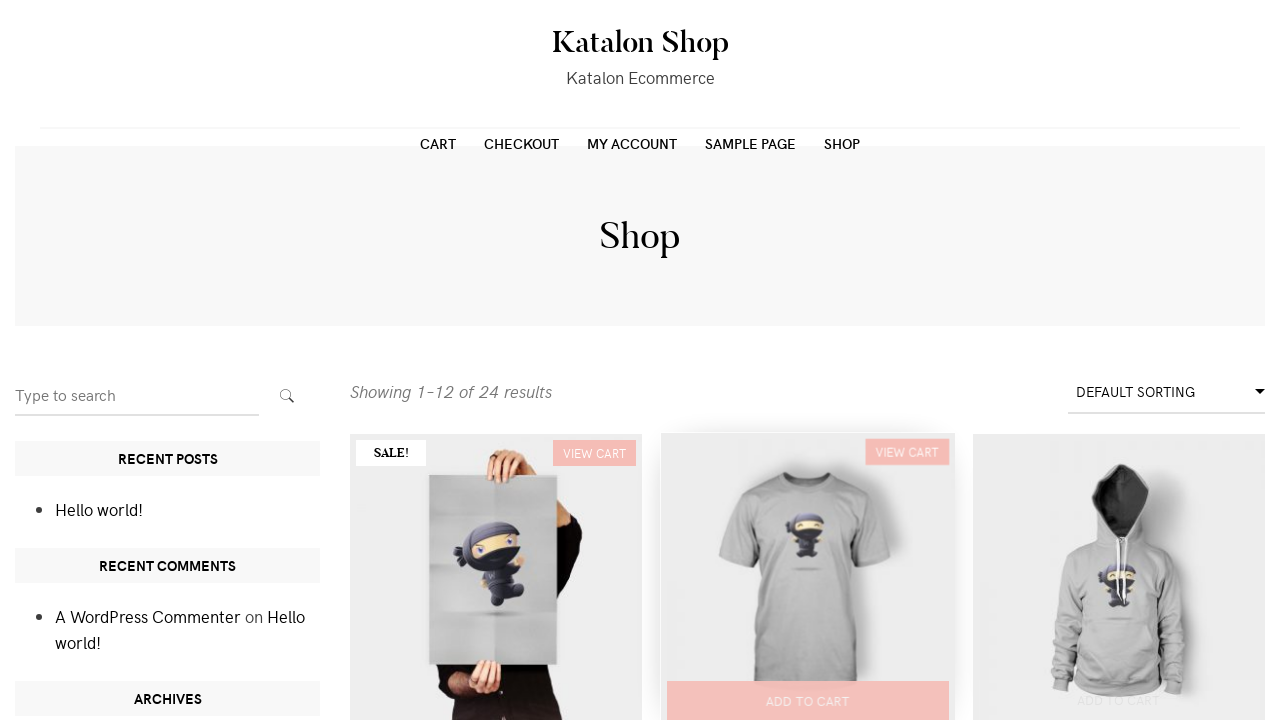

Waited for cart to update after adding item #3
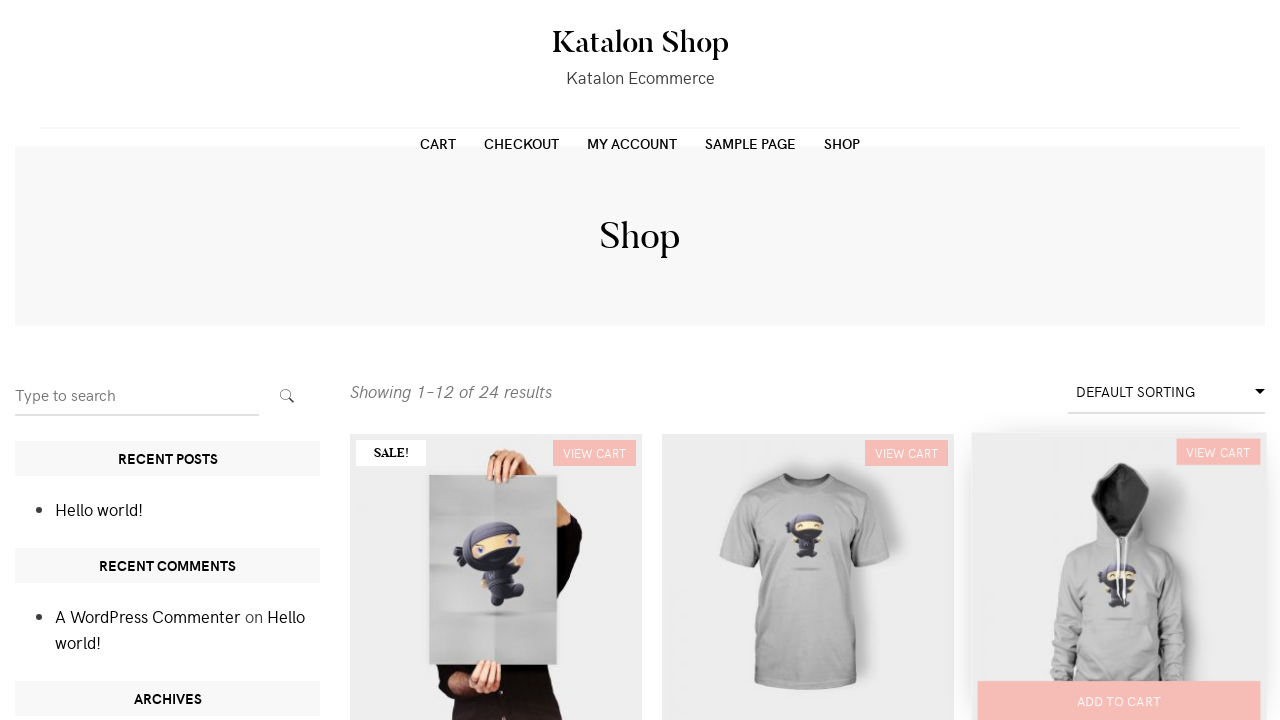

Clicked 'Add to cart' button #4 at (496, 361) on xpath=//a[text()='Add to cart'] >> nth=3
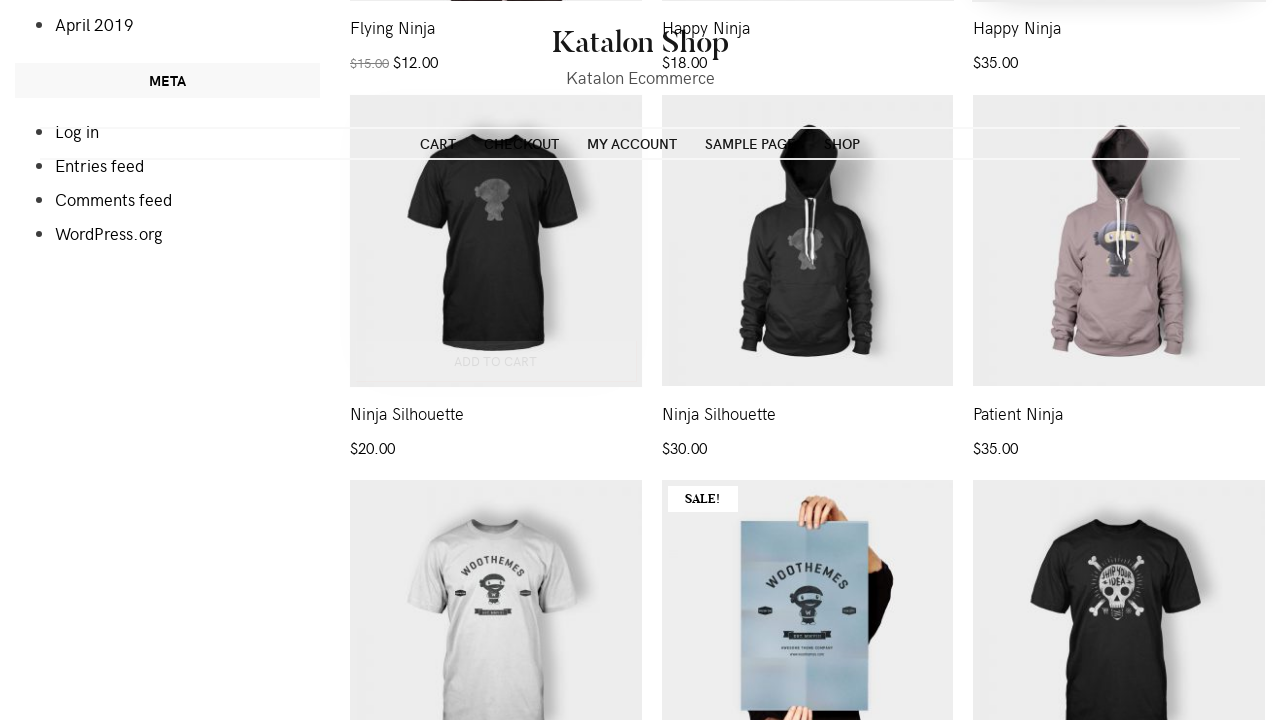

Waited for cart to update after adding item #4
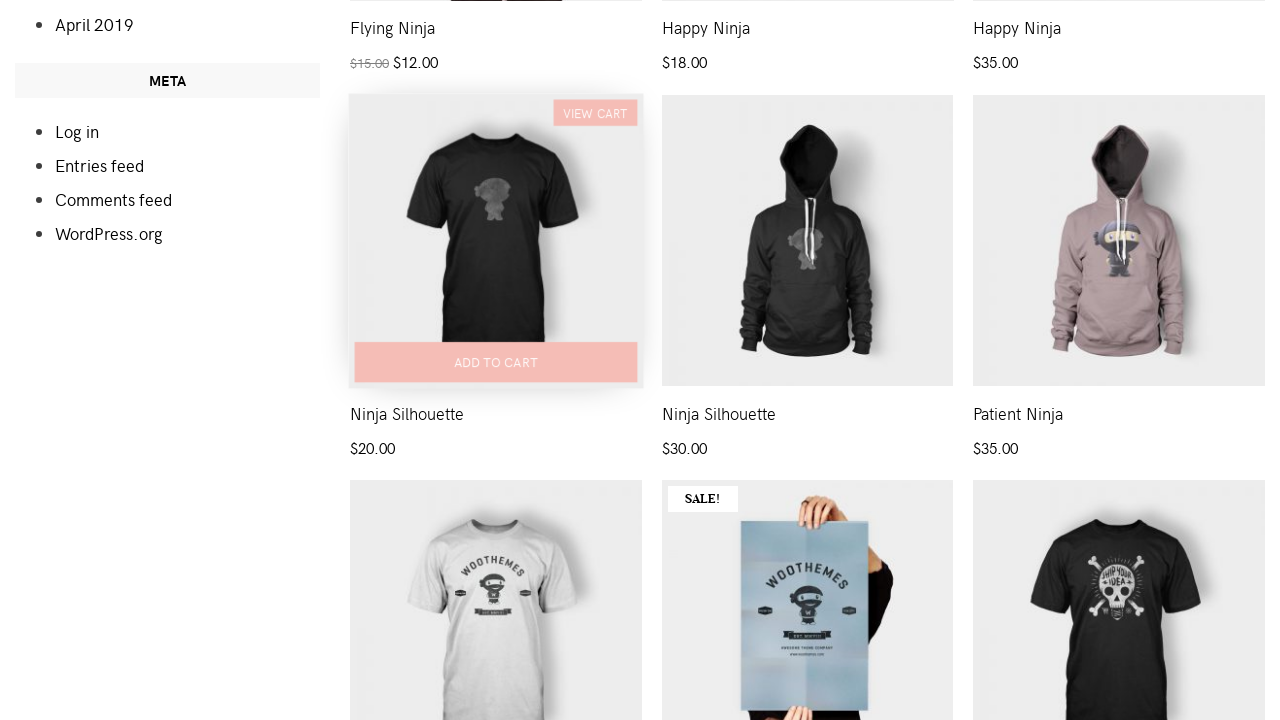

Clicked 'Add to cart' button #5 at (1119, 361) on xpath=//a[text()='Add to cart'] >> nth=4
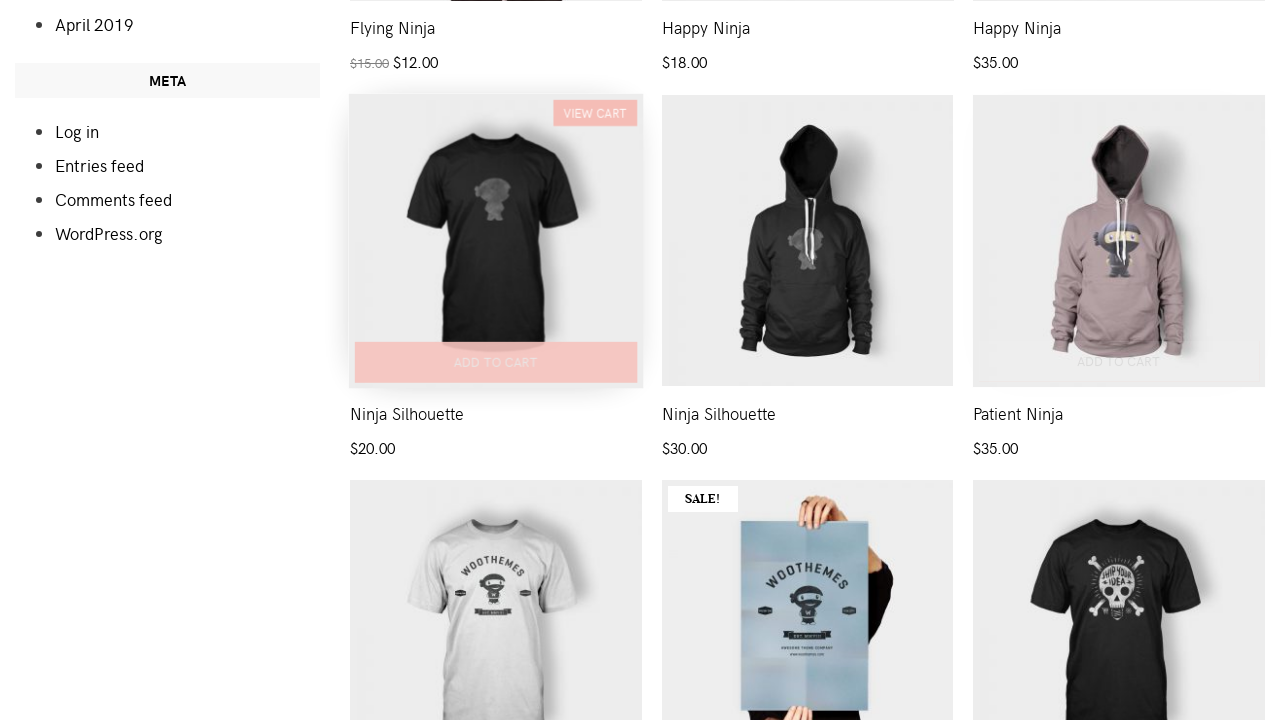

Waited for cart to update after adding item #5
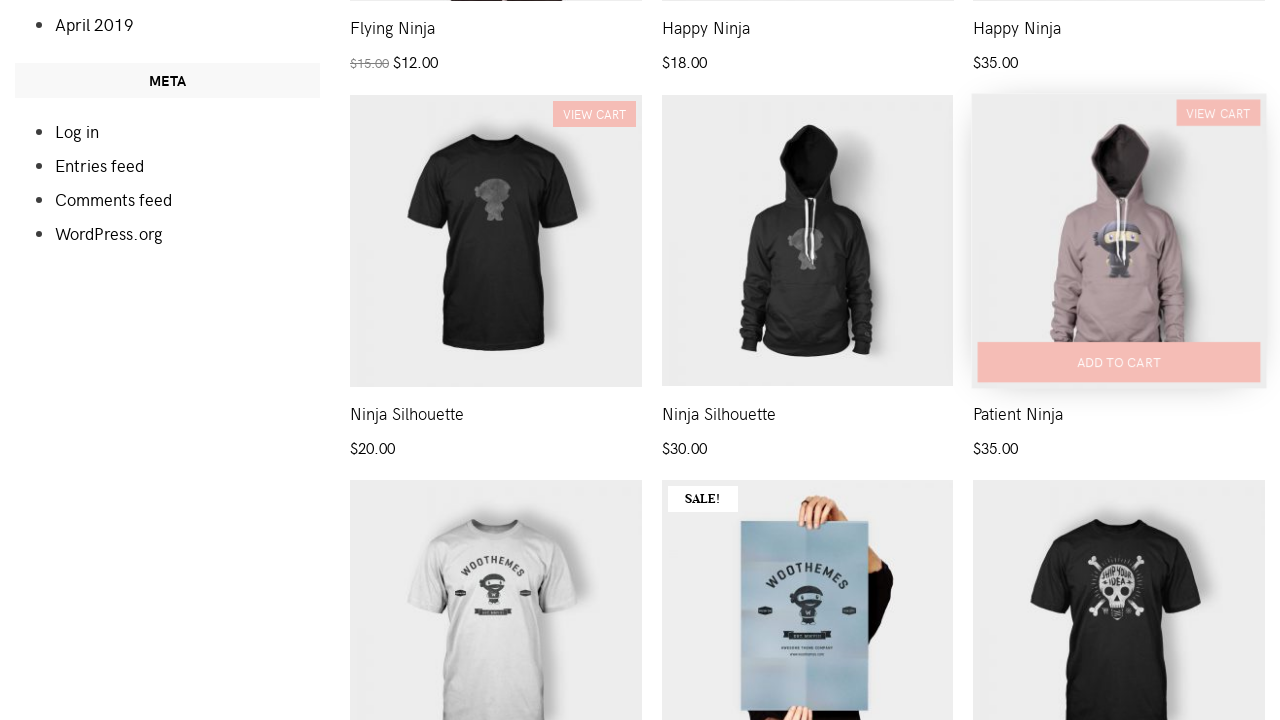

Clicked 'Add to cart' button #6 at (496, 361) on xpath=//a[text()='Add to cart'] >> nth=5
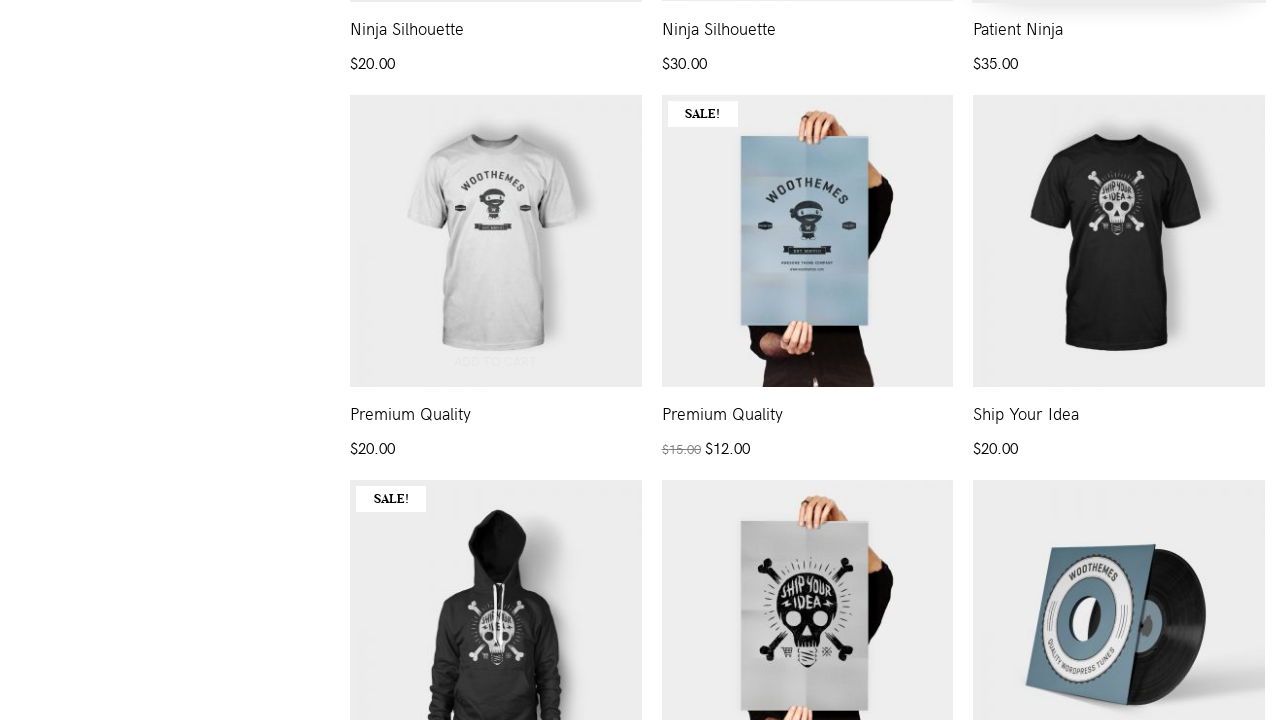

Waited for cart to update after adding item #6
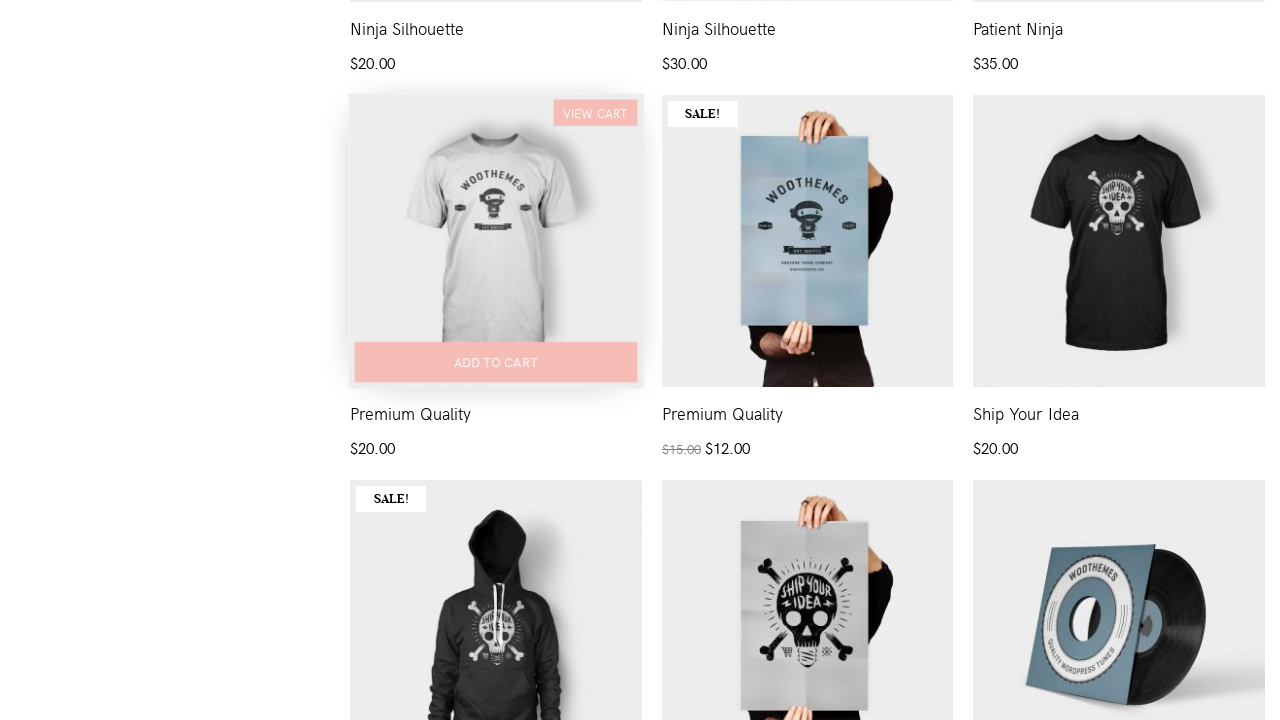

Clicked 'Add to cart' button #7 at (807, 361) on xpath=//a[text()='Add to cart'] >> nth=6
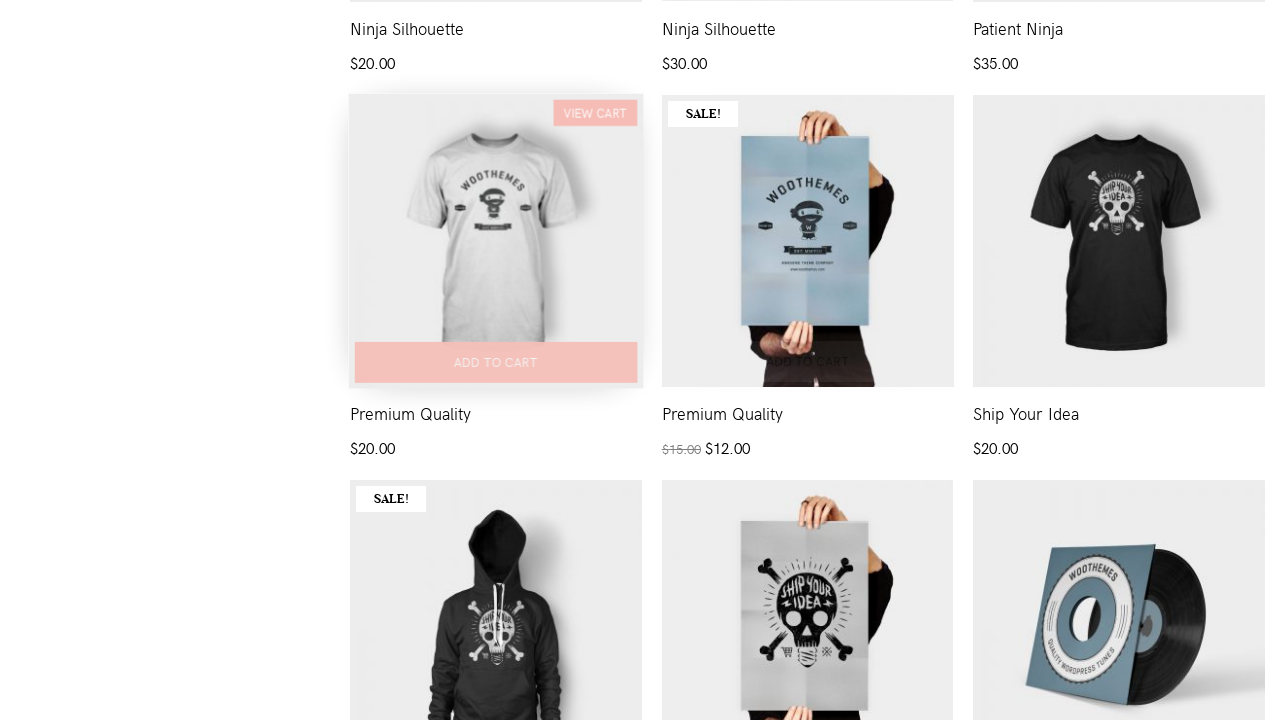

Waited for cart to update after adding item #7
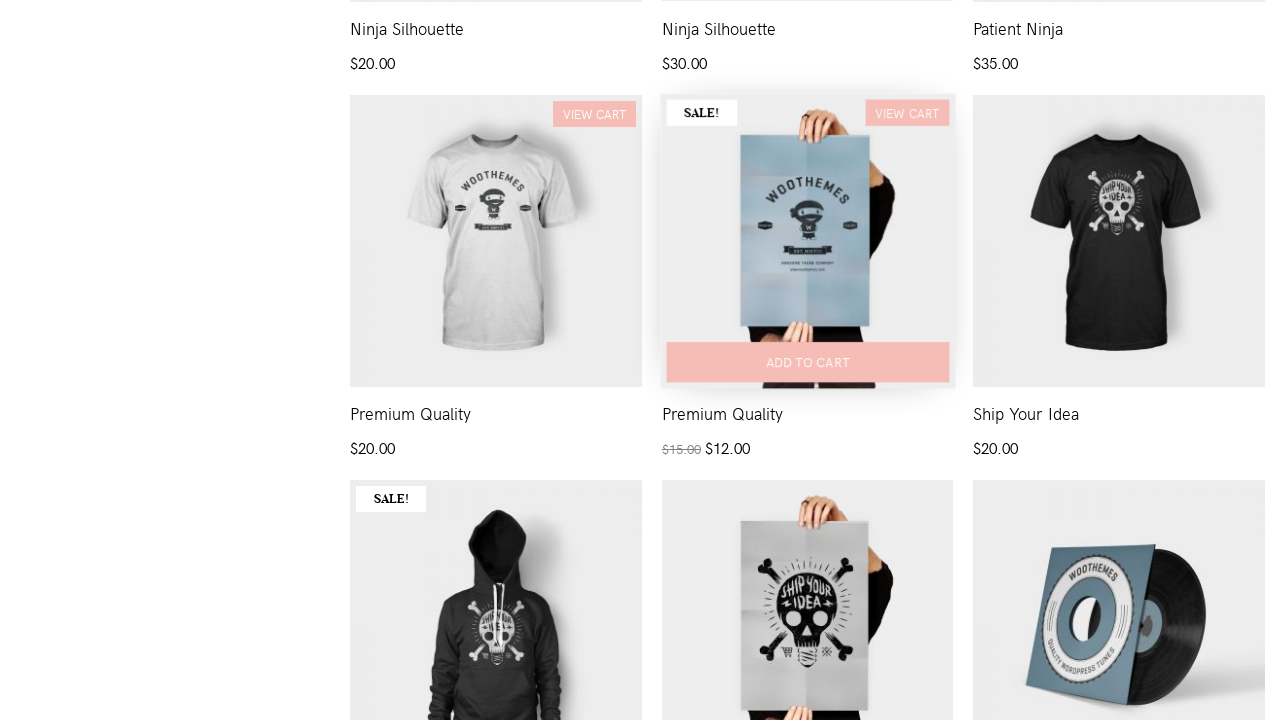

Clicked 'Add to cart' button #8 at (807, 472) on xpath=//a[text()='Add to cart'] >> nth=7
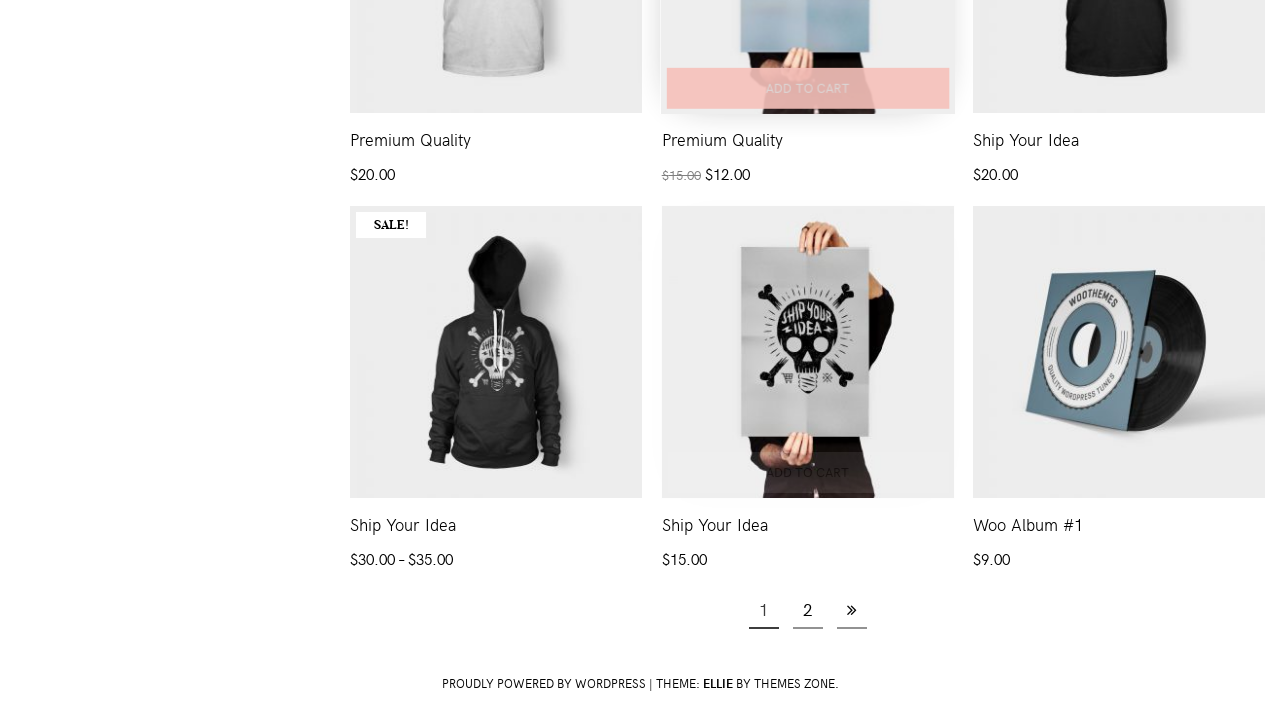

Waited for cart to update after adding item #8
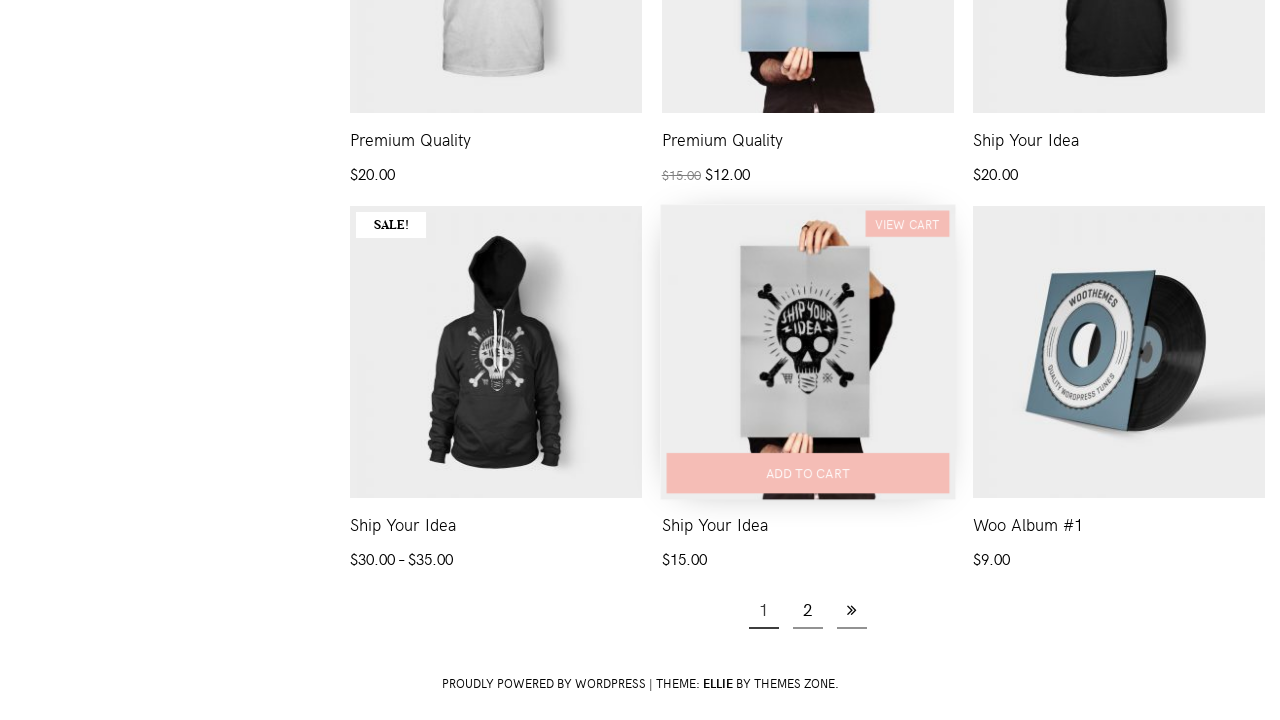

Clicked 'Add to cart' button #9 at (1119, 472) on xpath=//a[text()='Add to cart'] >> nth=8
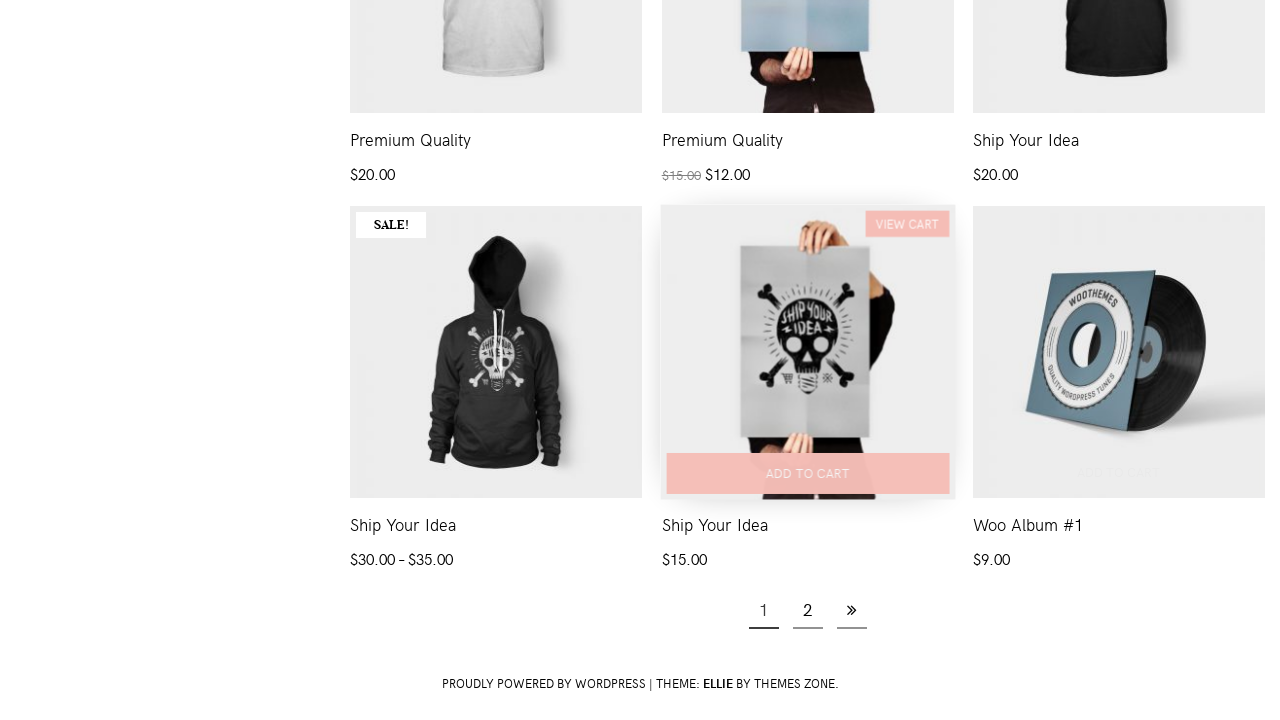

Waited for cart to update after adding item #9
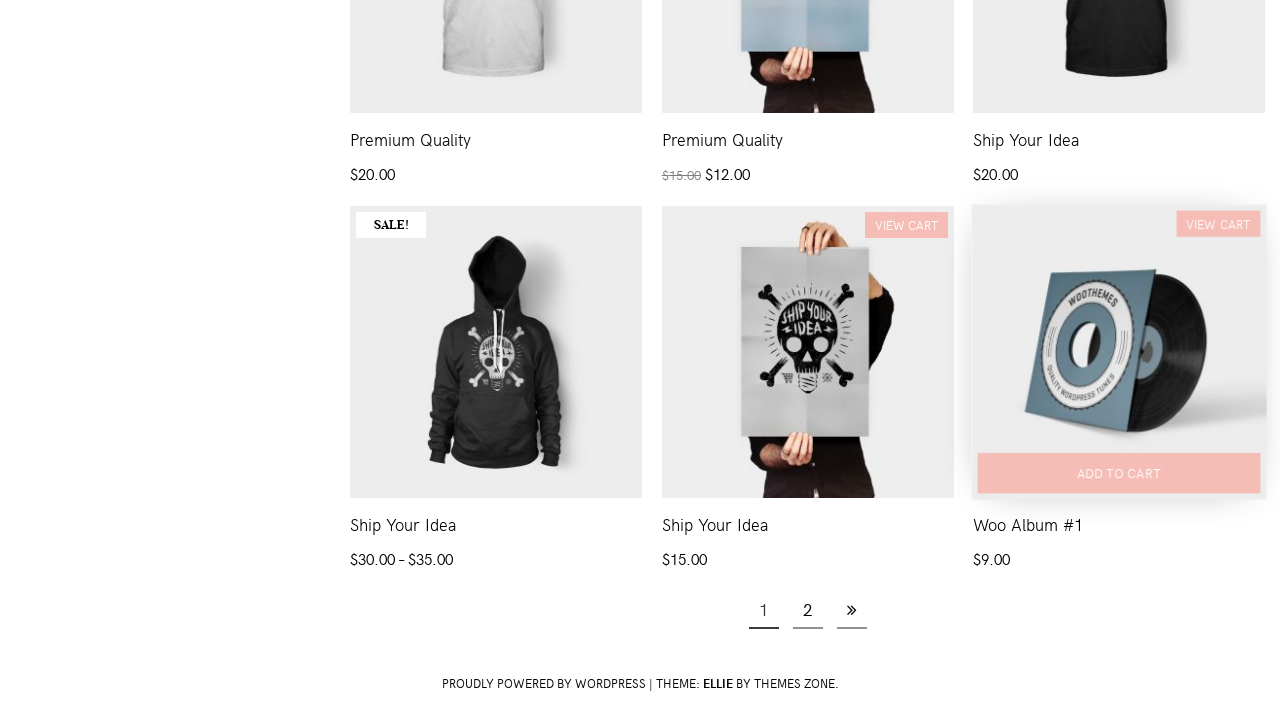

Clicked 'Cart' link to navigate to cart page at (438, 143) on xpath=//a[text()='Cart']
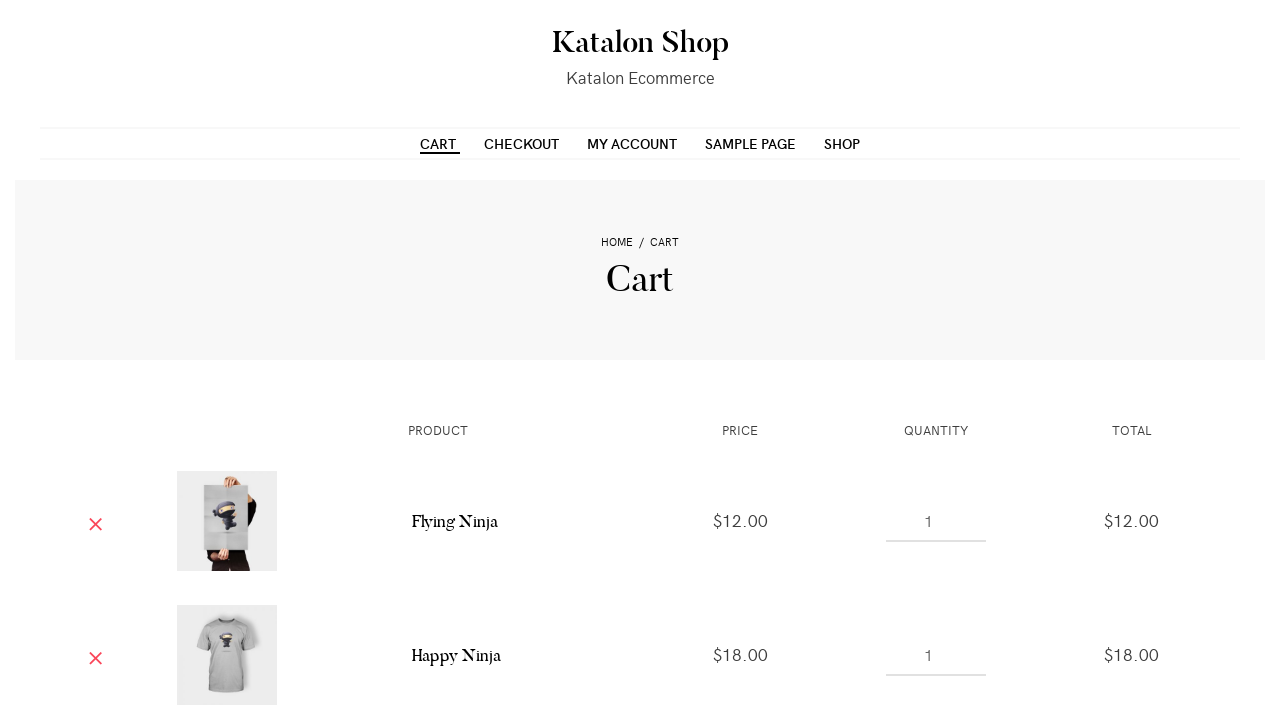

Waited for cart table to load
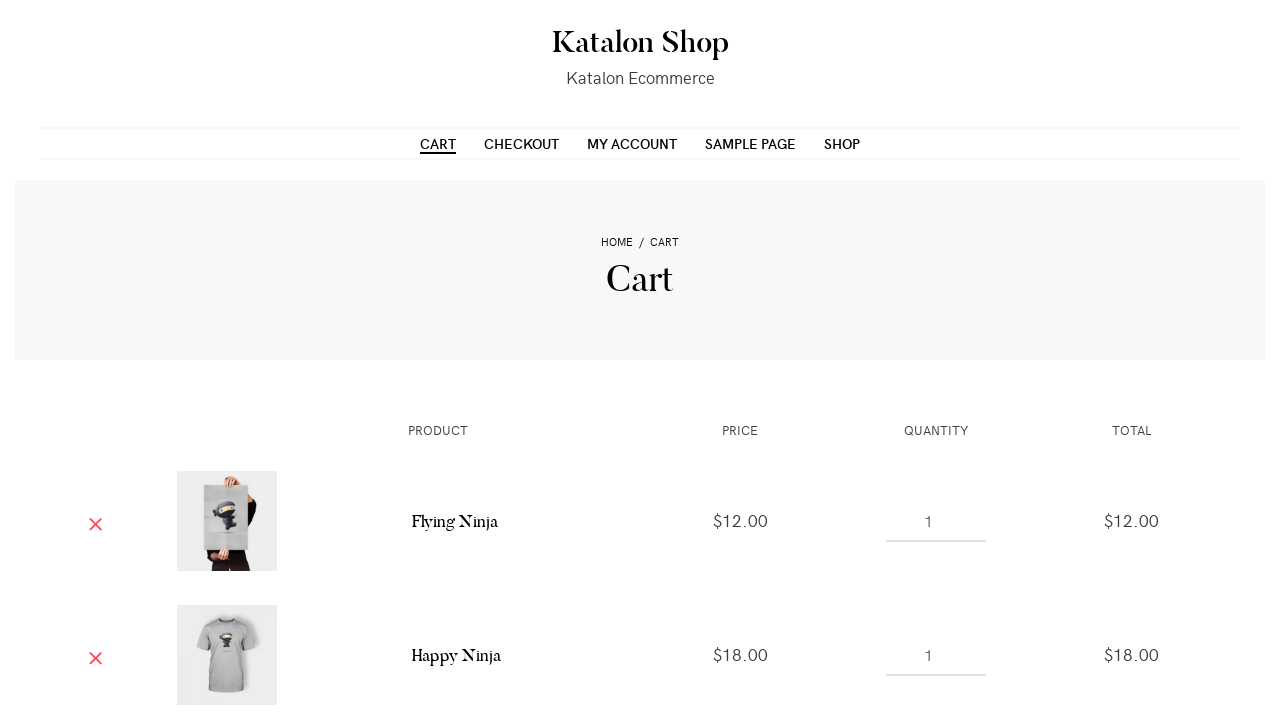

Located all cart item rows in the cart table
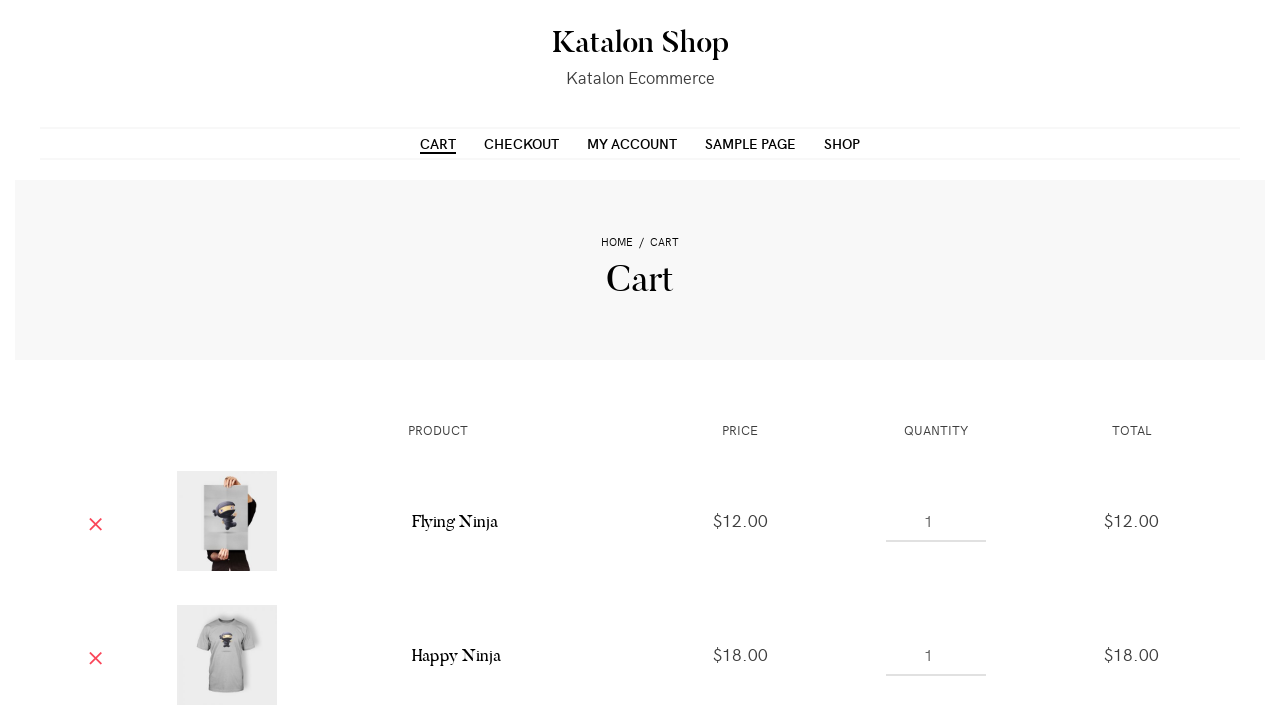

Verified first cart item is present in the cart
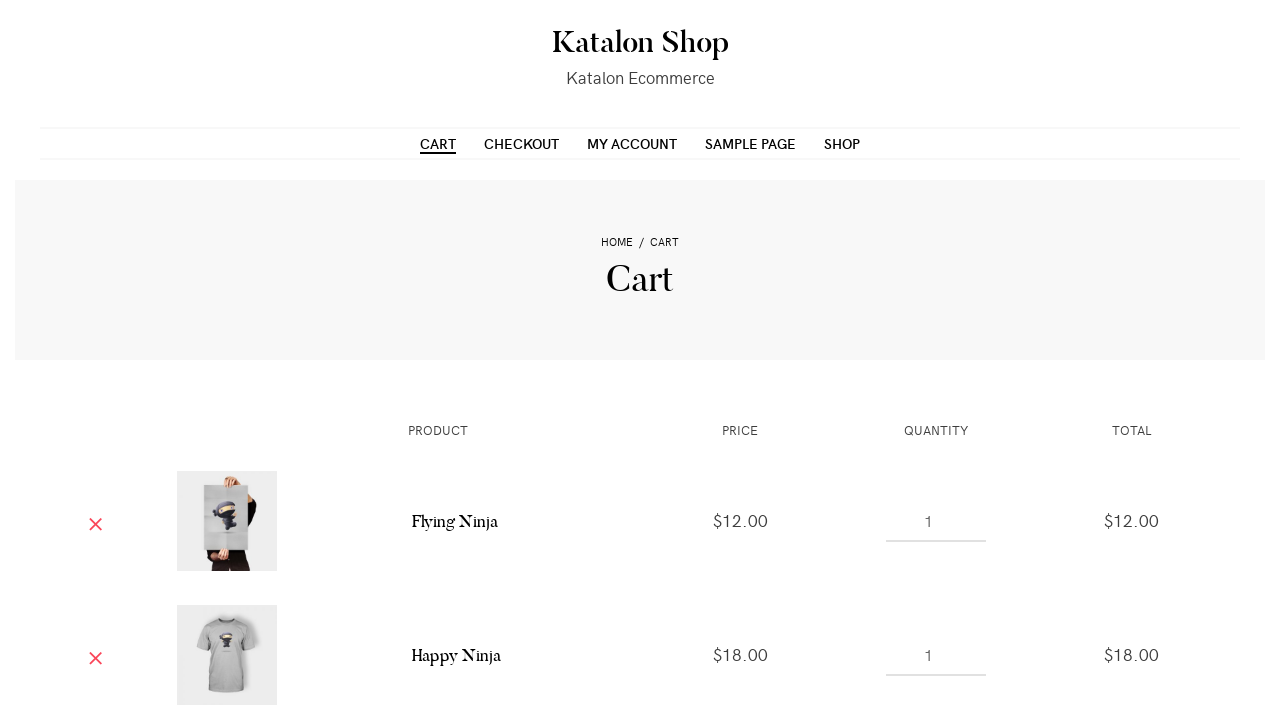

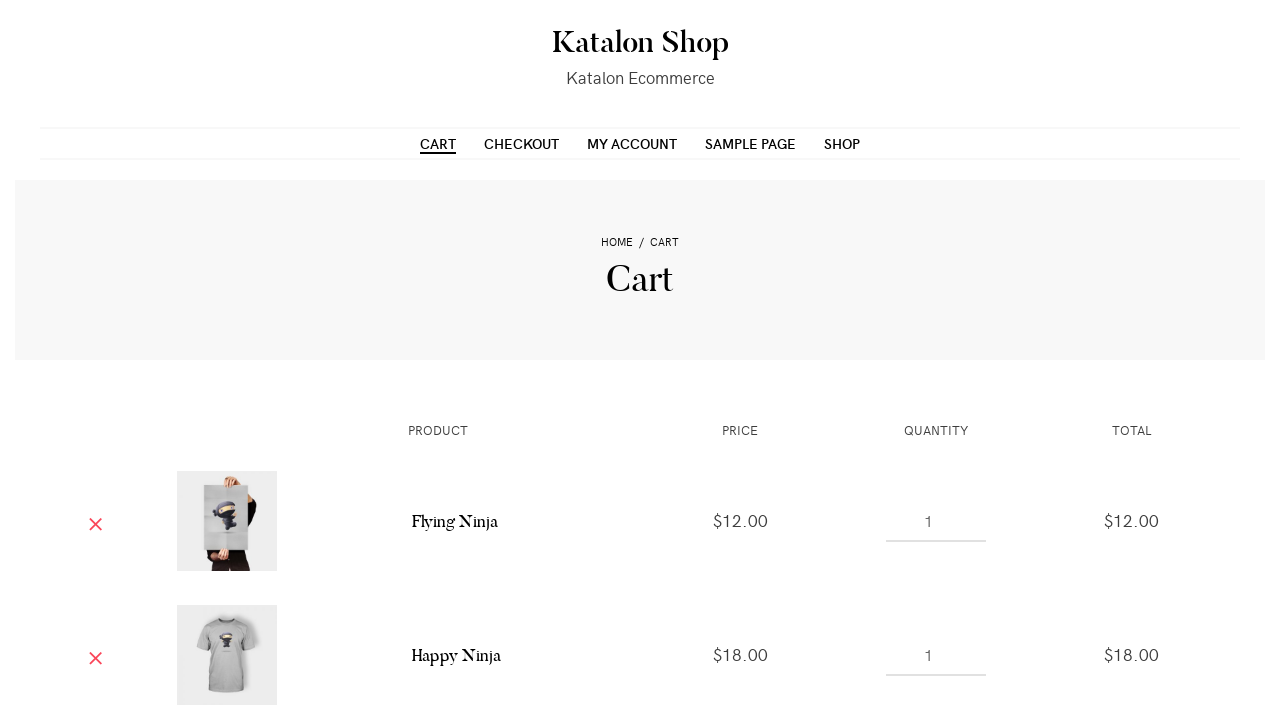